Tests autocomplete dropdown functionality by typing partial text, navigating with arrow keys, and selecting an option

Starting URL: https://rahulshettyacademy.com/AutomationPractice/

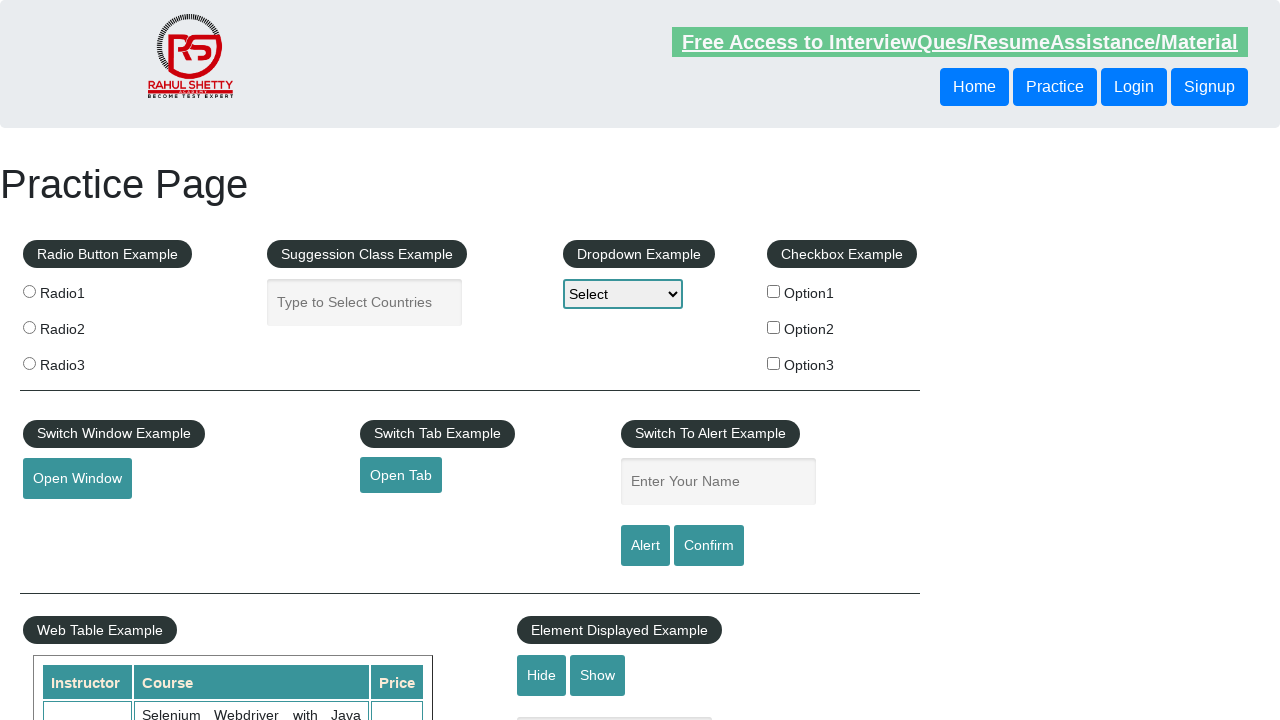

Cleared the autocomplete field on #autocomplete
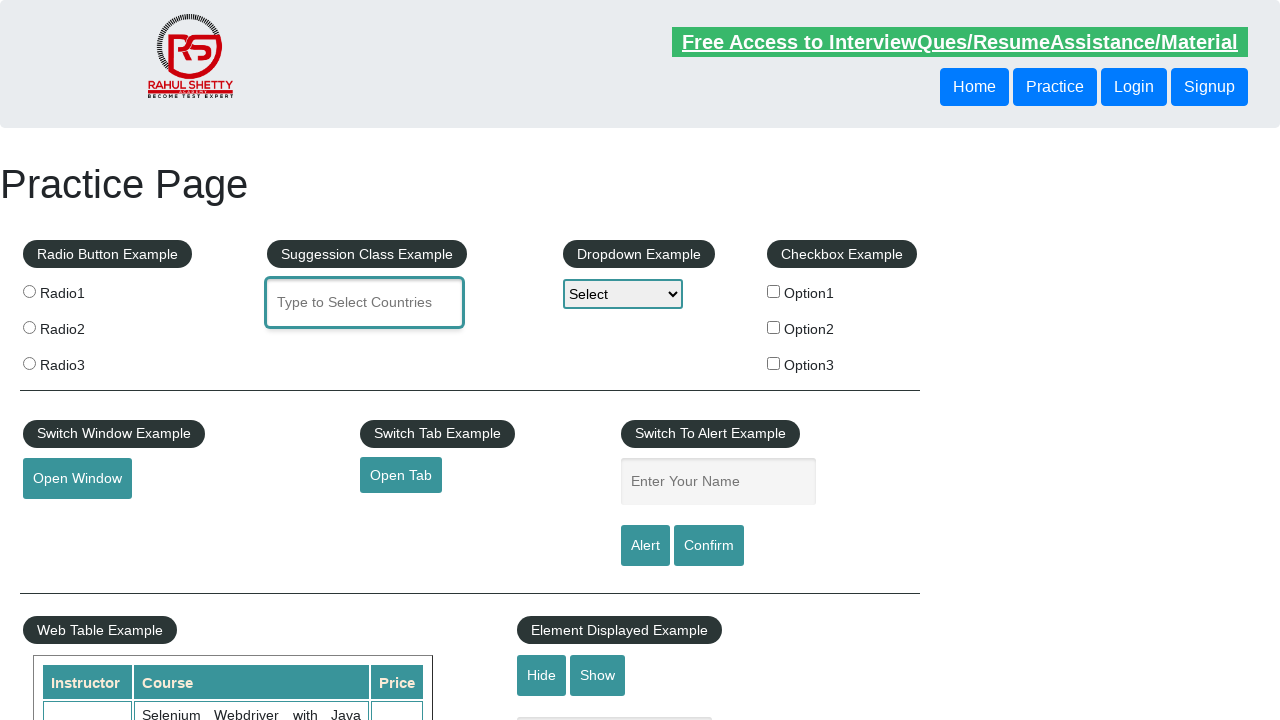

Typed 'ind' in the autocomplete field on #autocomplete
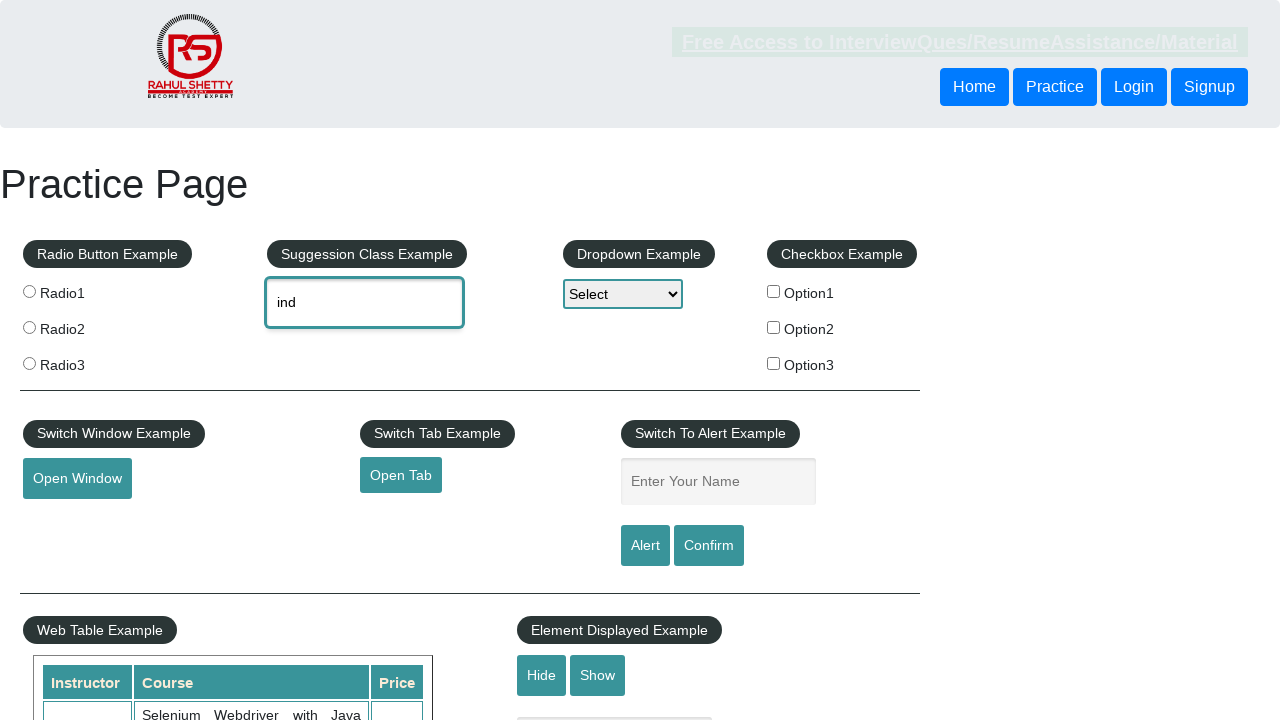

Waited 2 seconds for autocomplete suggestions to appear
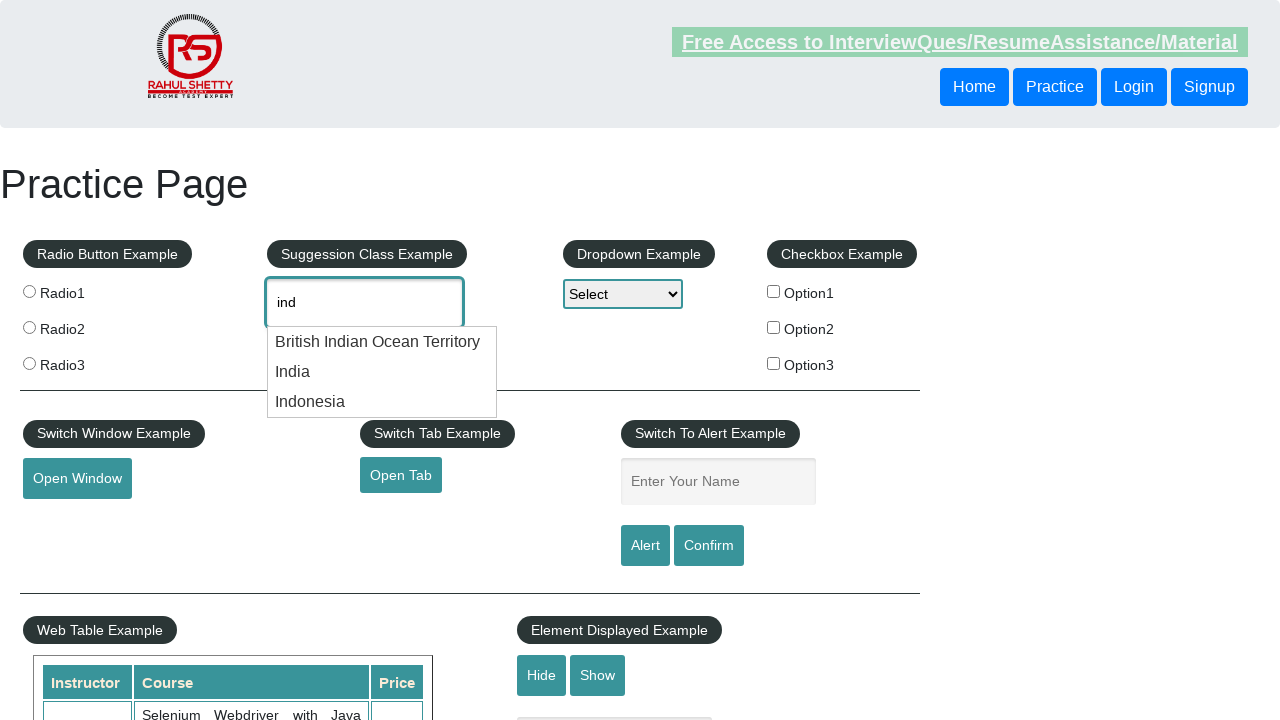

Pressed ArrowDown to navigate to first suggestion on #autocomplete
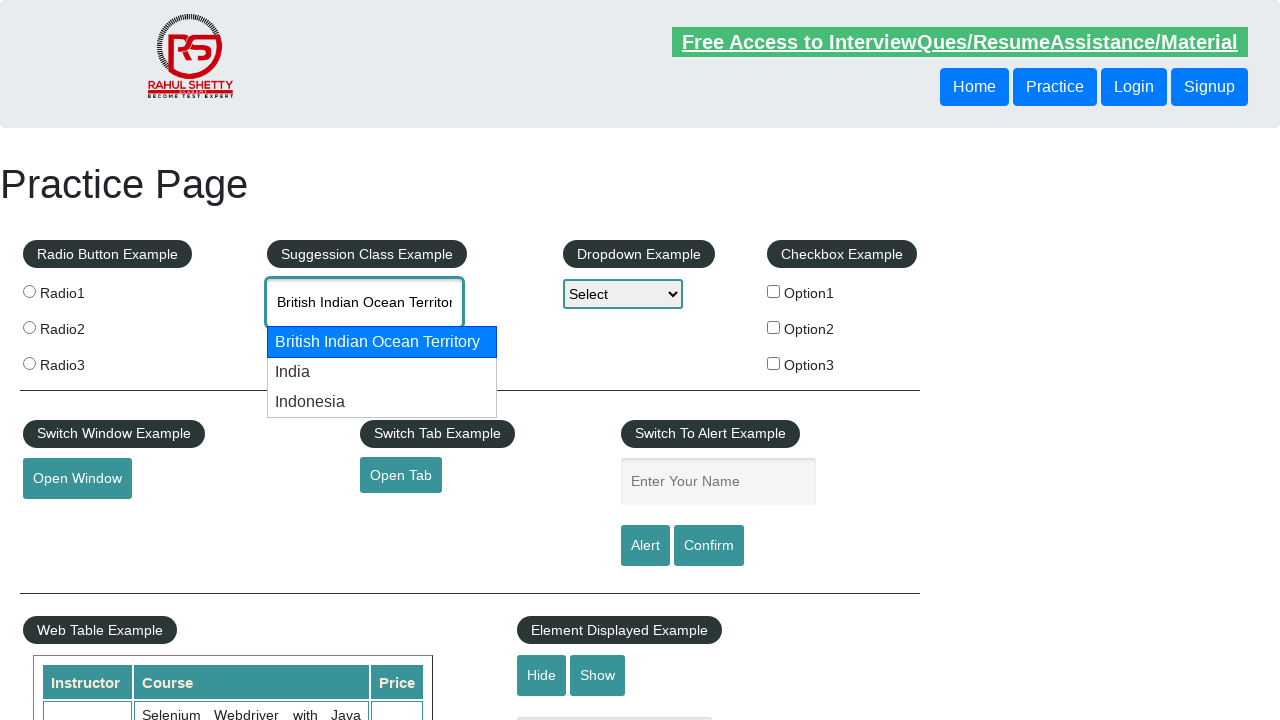

Pressed ArrowDown again to navigate to second suggestion on #autocomplete
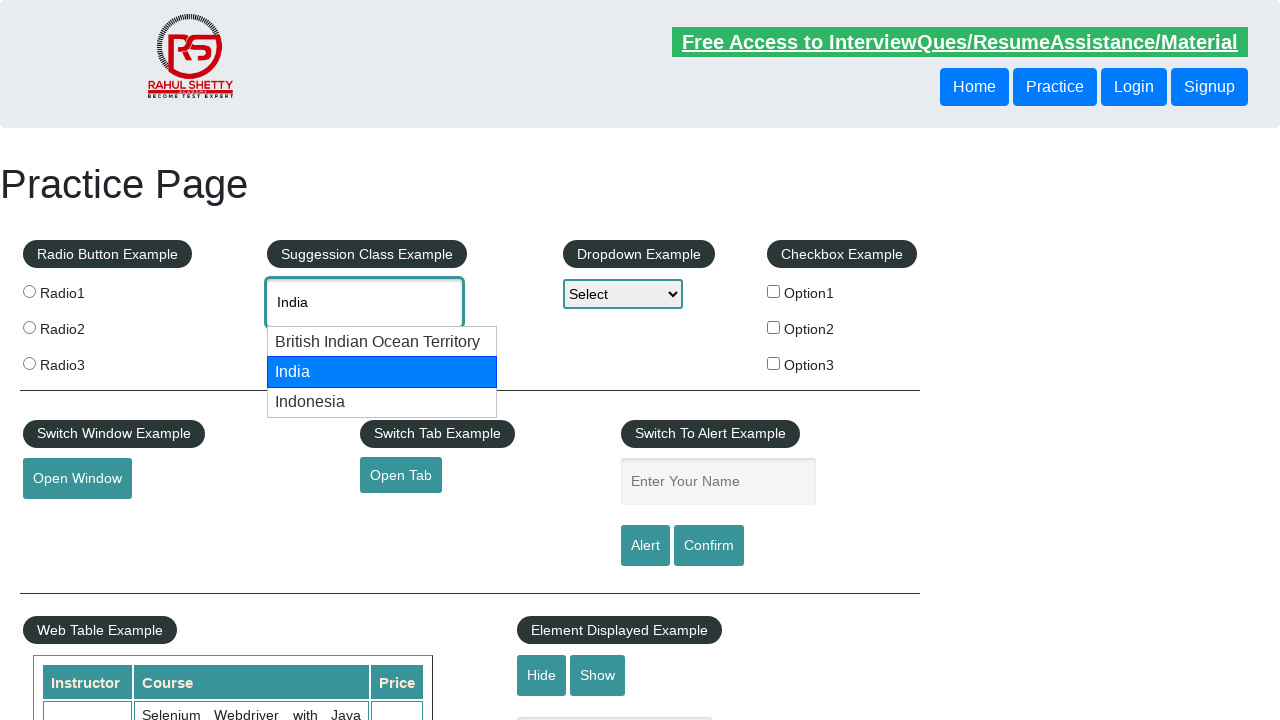

Pressed Enter to select the highlighted suggestion on #autocomplete
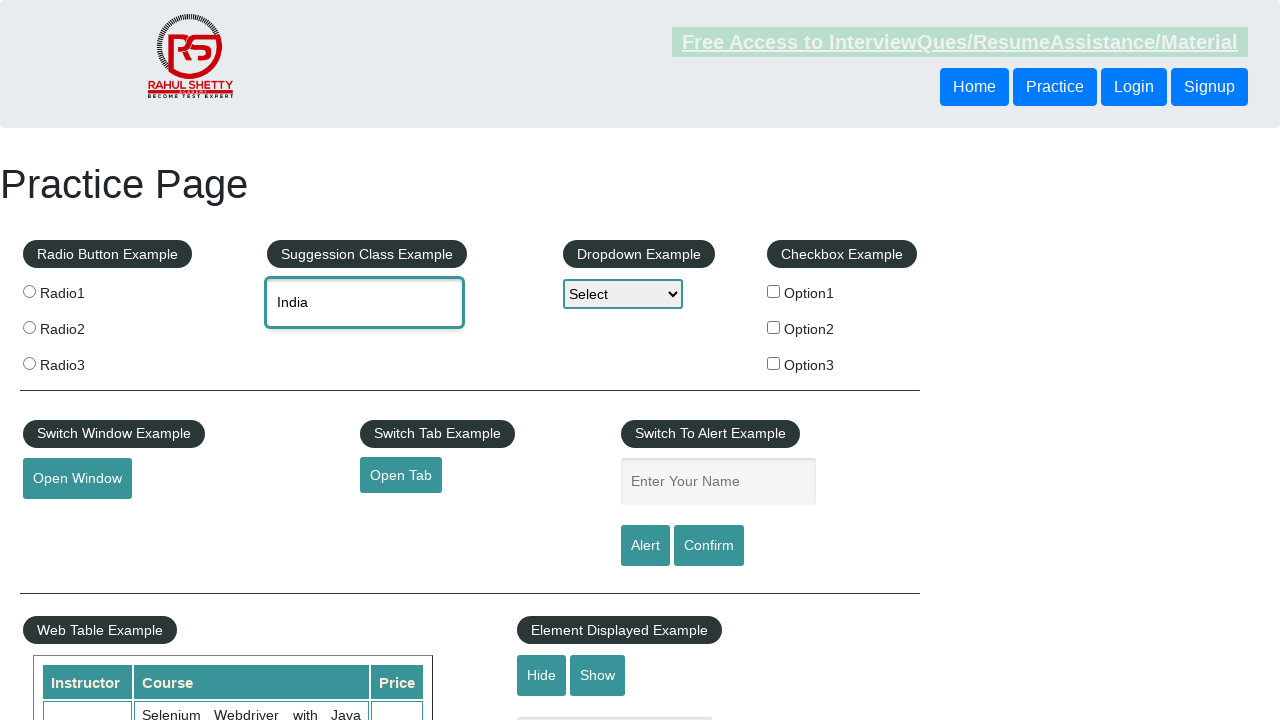

Retrieved the selected autocomplete value
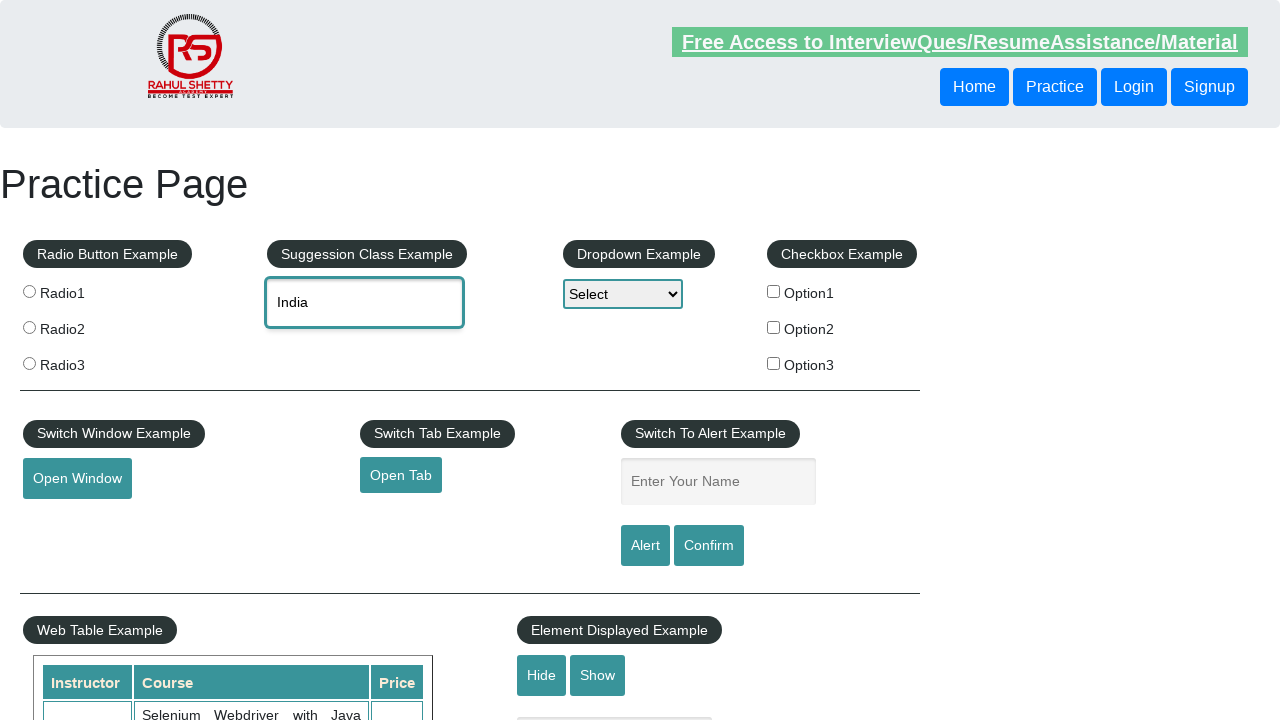

Verified that 'India' was correctly selected
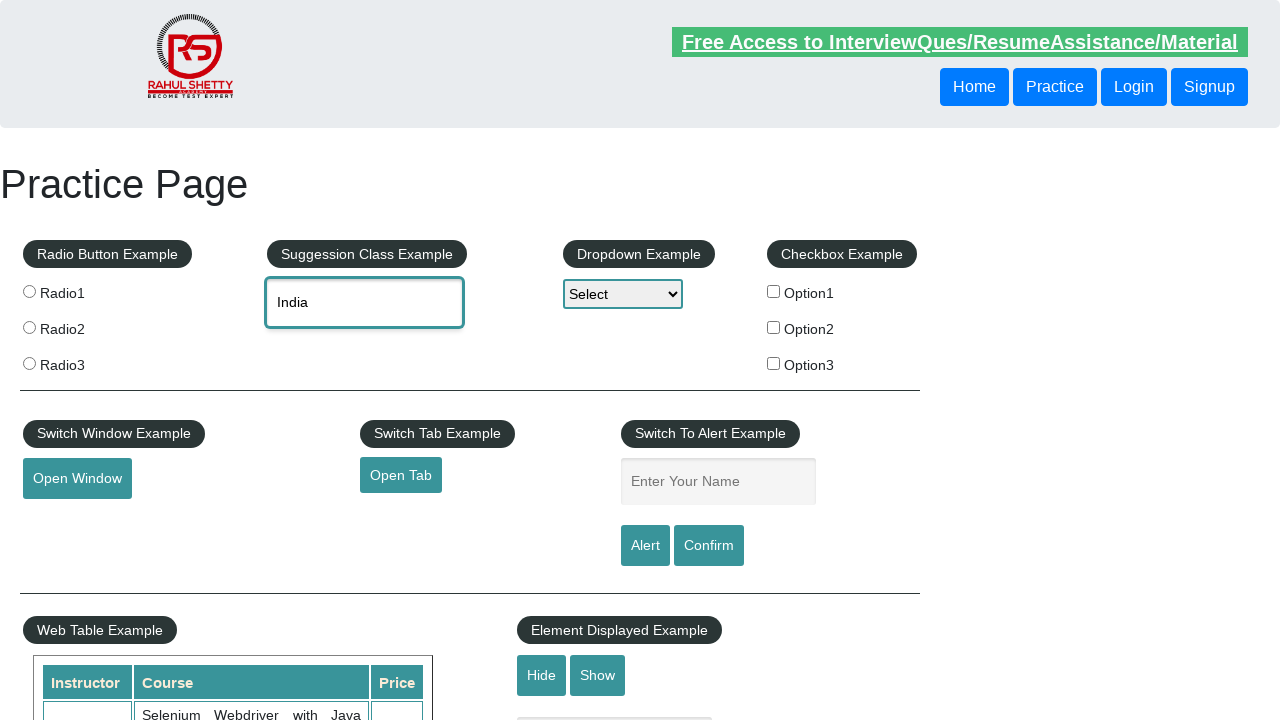

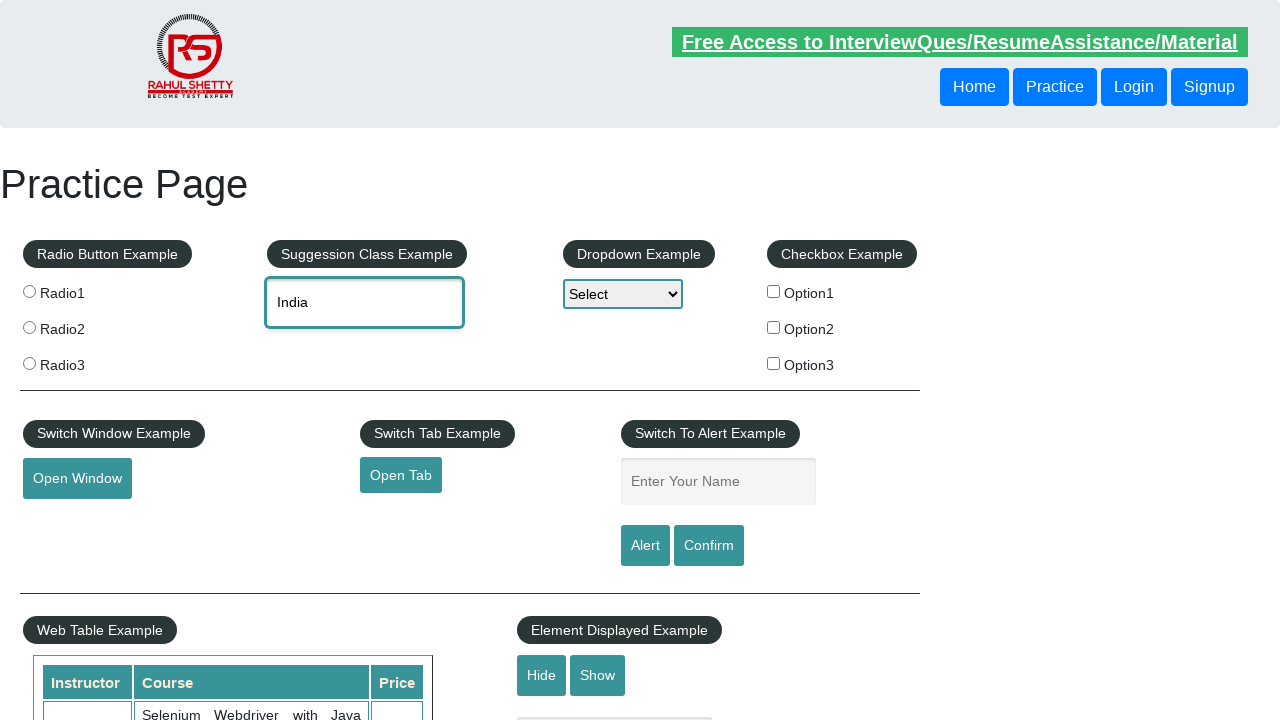